Tests clearing the complete state of all items by unchecking the toggle all checkbox

Starting URL: https://demo.playwright.dev/todomvc

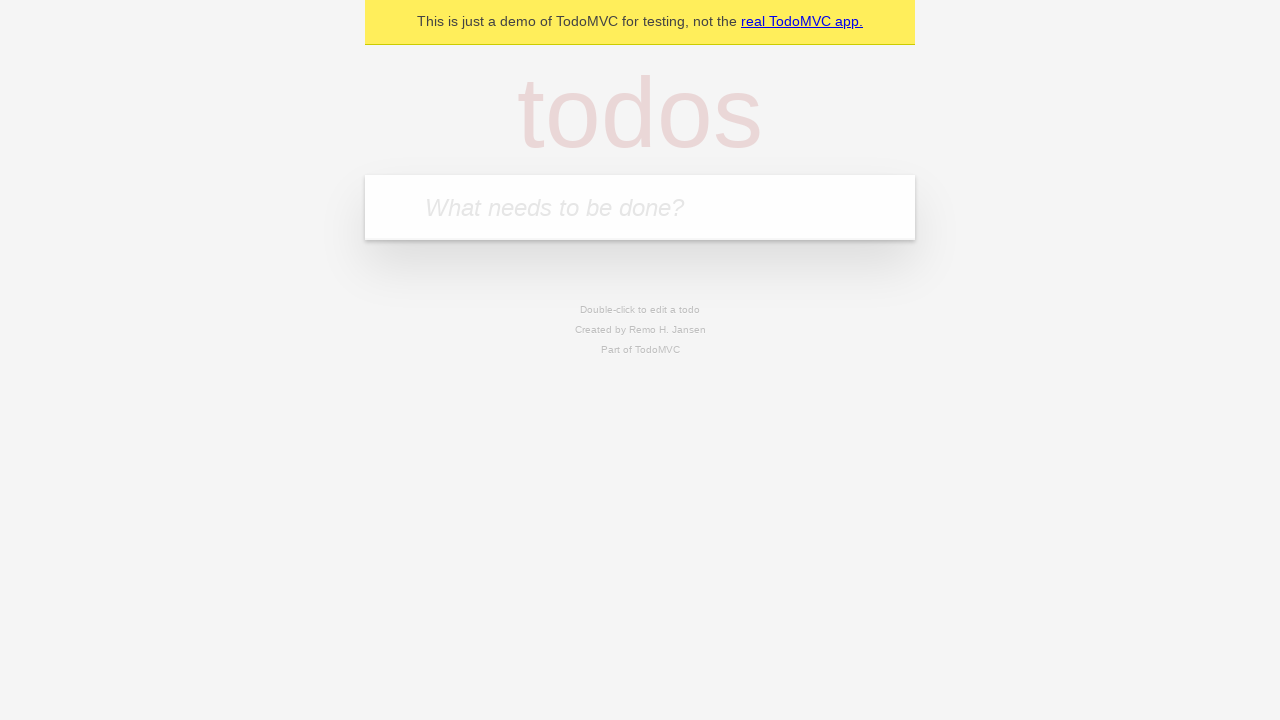

Filled new todo field with 'buy some cheese' on internal:attr=[placeholder="What needs to be done?"i]
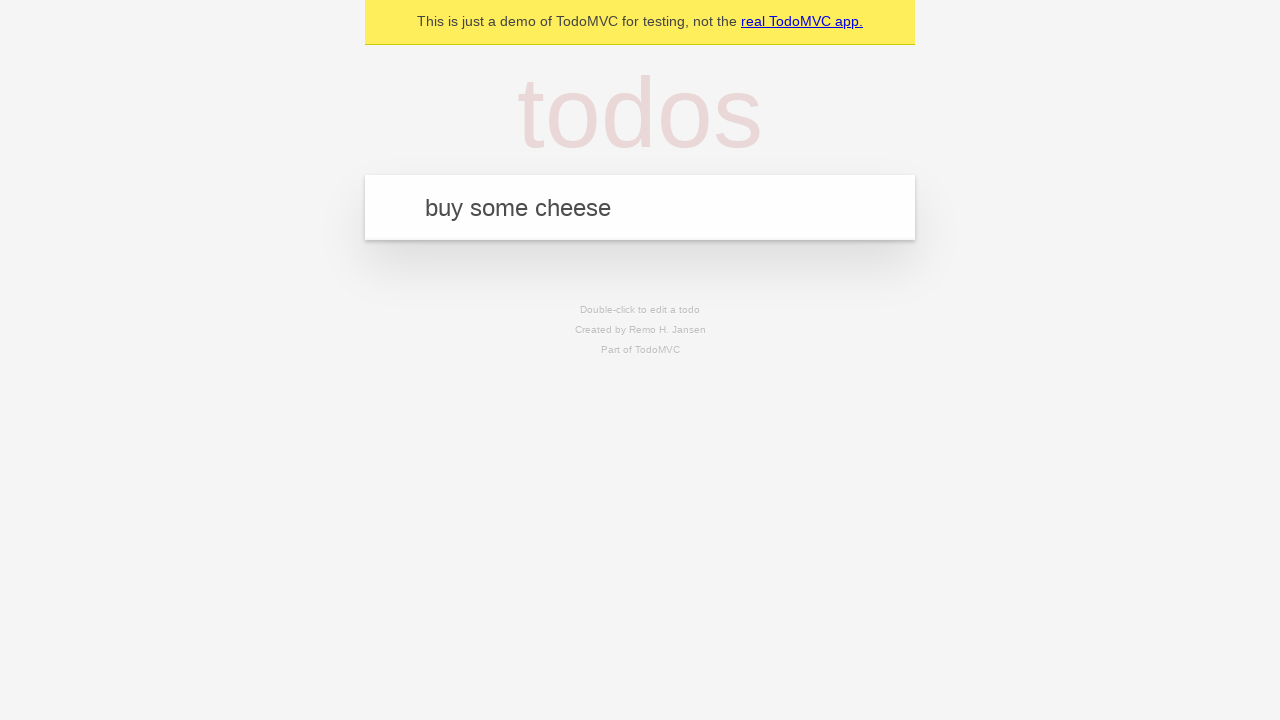

Pressed Enter to add todo item 'buy some cheese' on internal:attr=[placeholder="What needs to be done?"i]
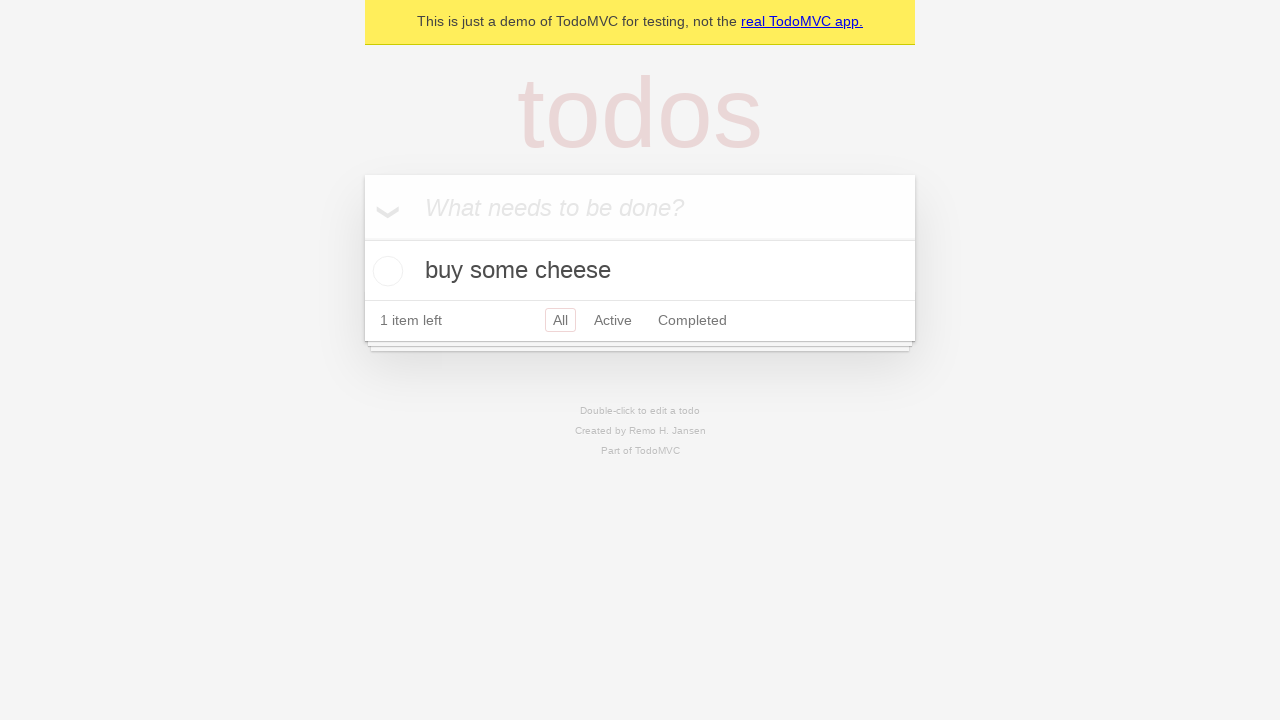

Filled new todo field with 'feed the cat' on internal:attr=[placeholder="What needs to be done?"i]
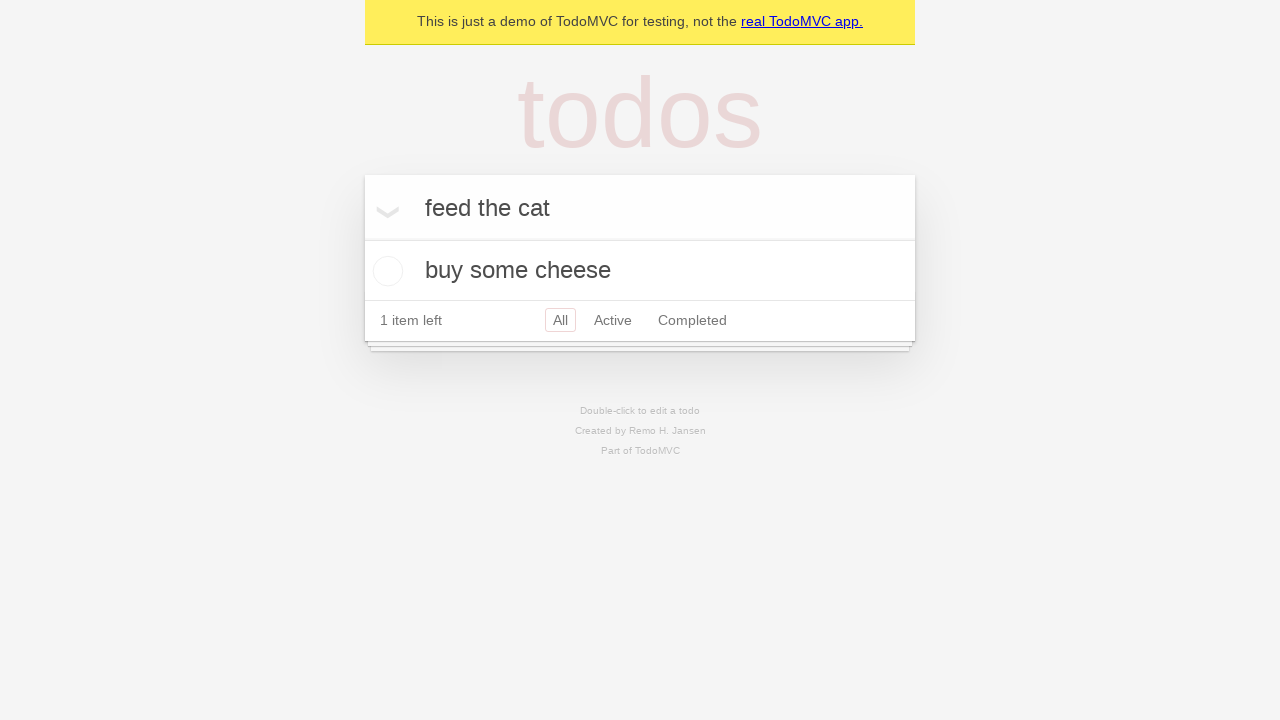

Pressed Enter to add todo item 'feed the cat' on internal:attr=[placeholder="What needs to be done?"i]
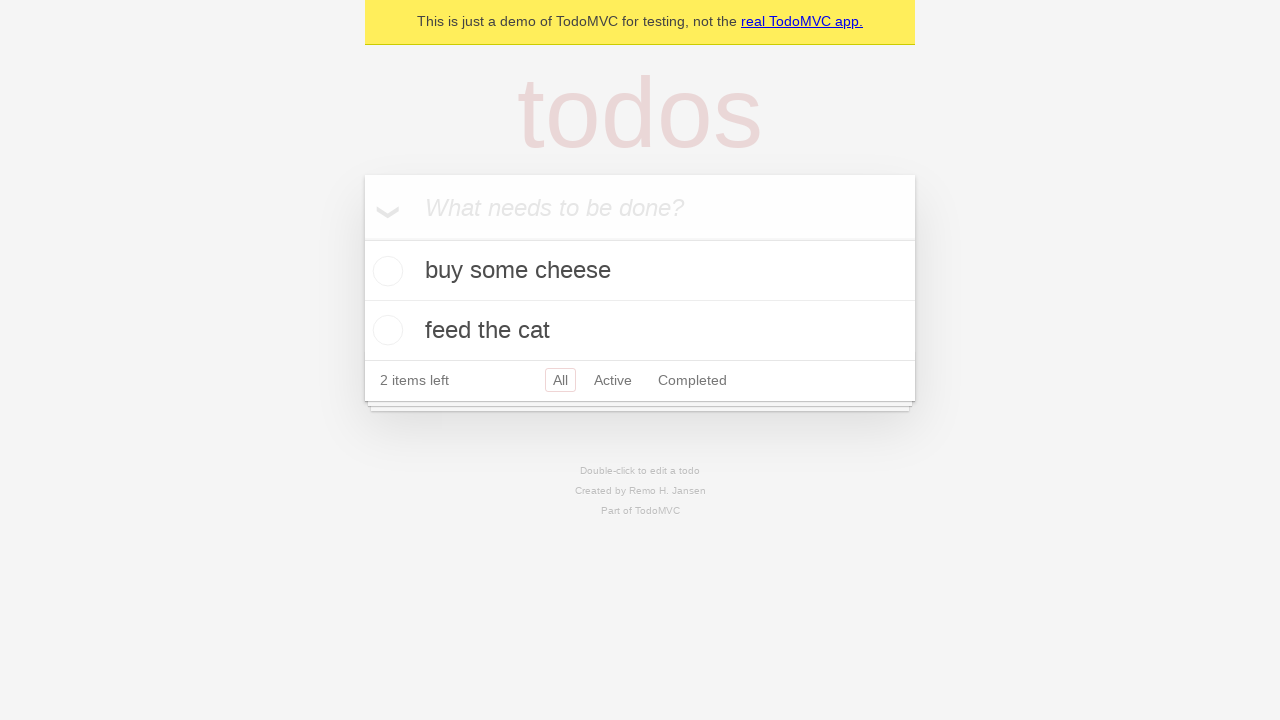

Filled new todo field with 'book a doctors appointment' on internal:attr=[placeholder="What needs to be done?"i]
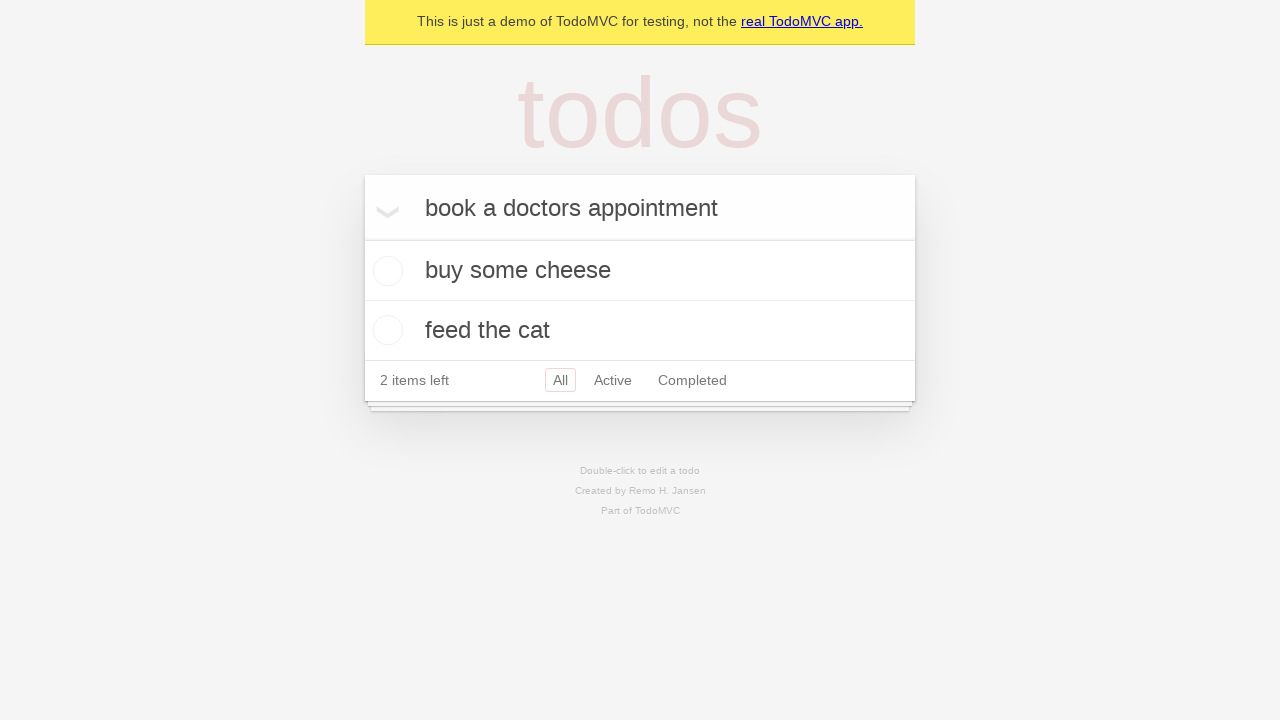

Pressed Enter to add todo item 'book a doctors appointment' on internal:attr=[placeholder="What needs to be done?"i]
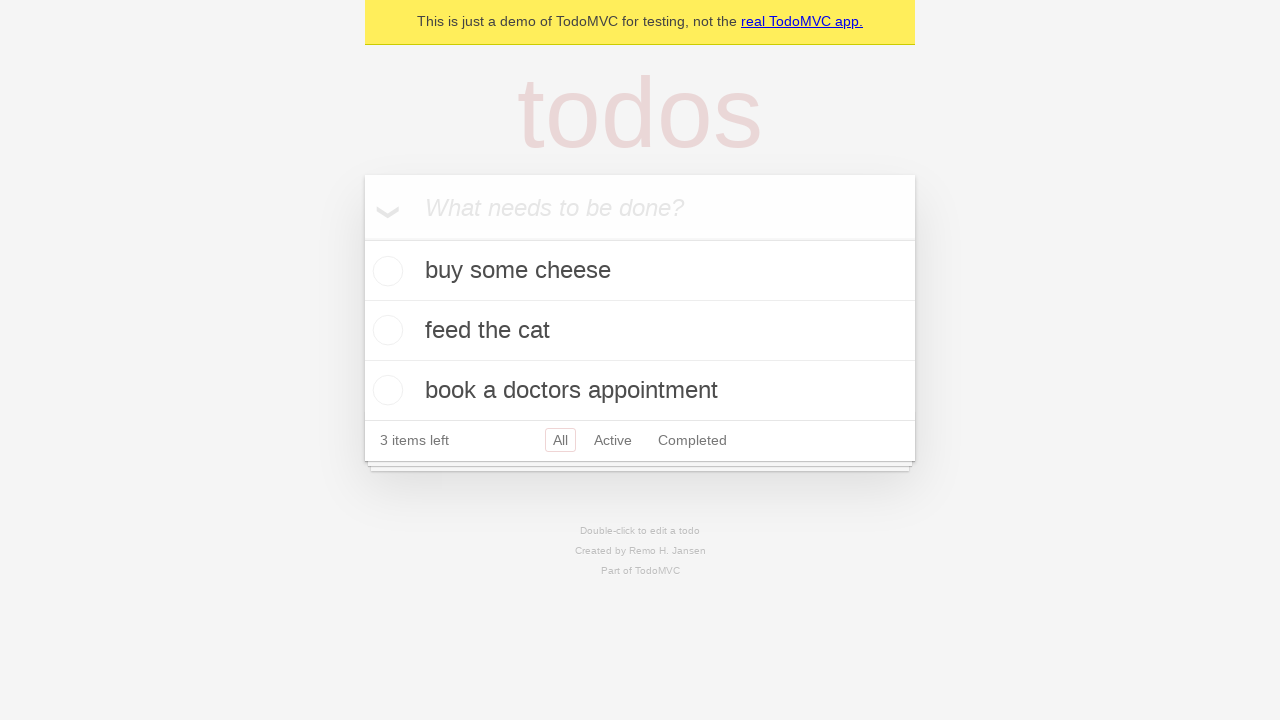

Checked the toggle all checkbox to mark all items as complete at (362, 238) on internal:label="Mark all as complete"i
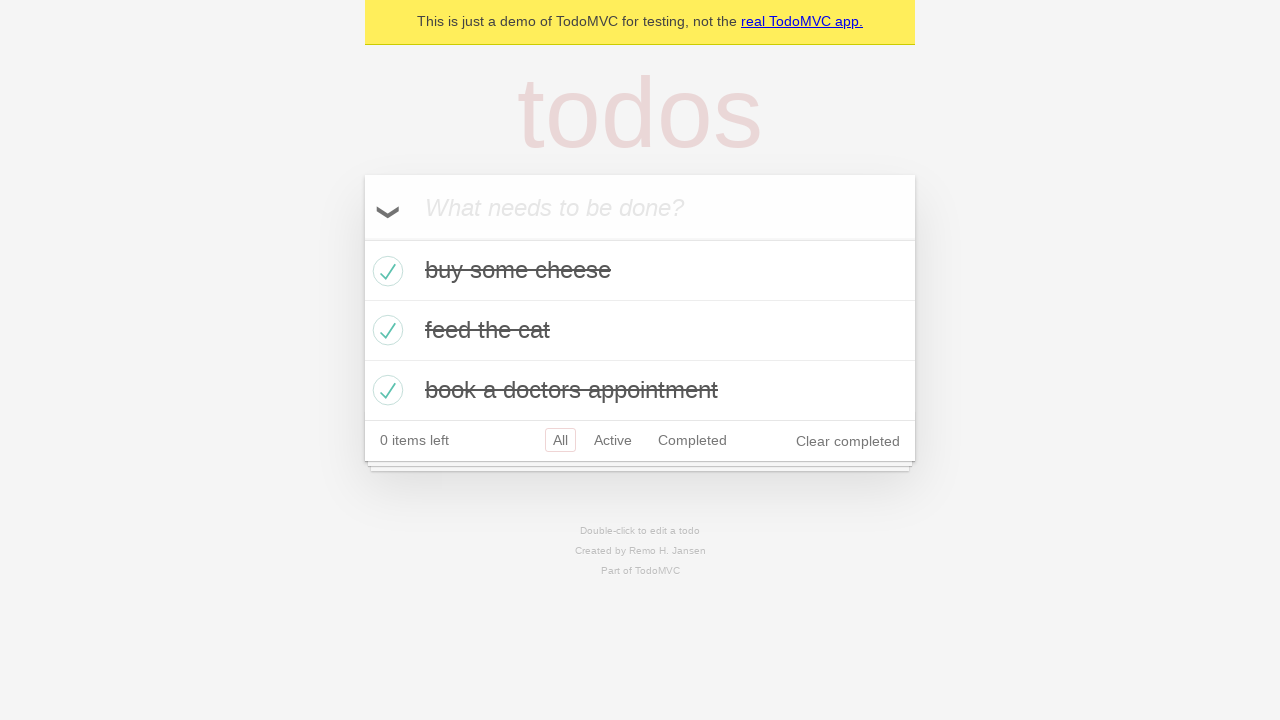

Unchecked the toggle all checkbox to clear the complete state of all items at (362, 238) on internal:label="Mark all as complete"i
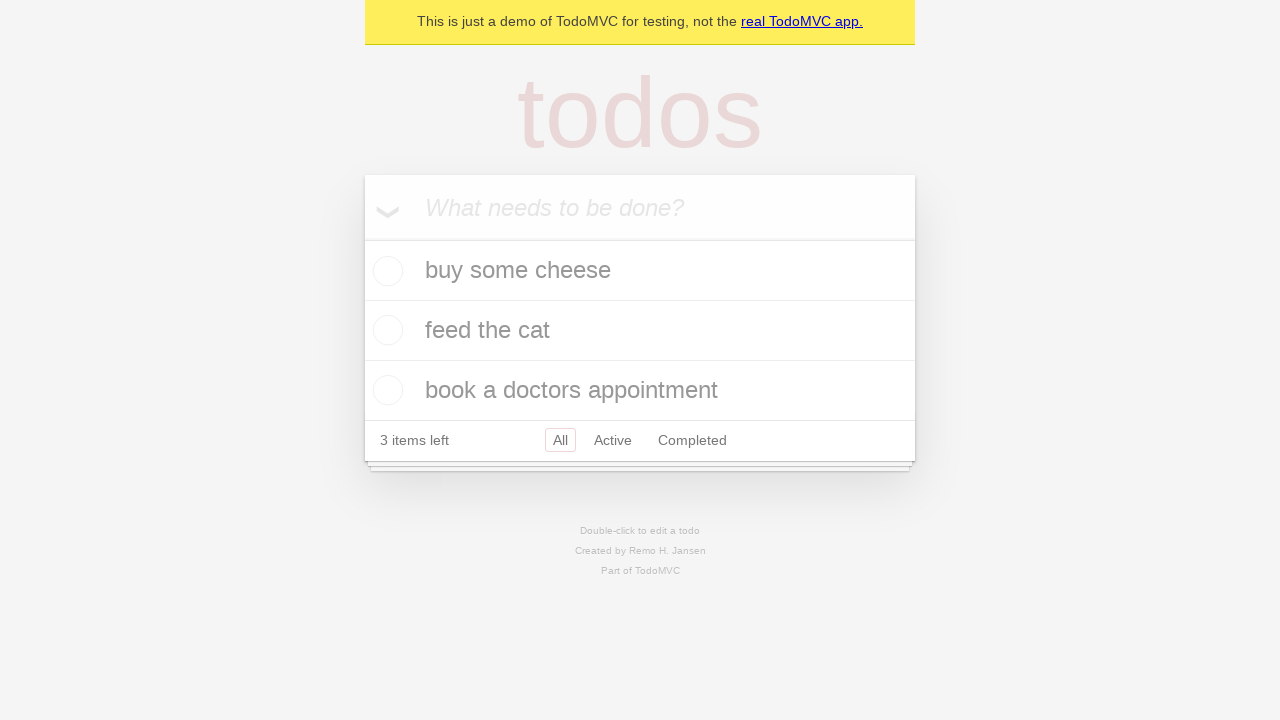

Verified that all 3 todo items are present and none have completed state
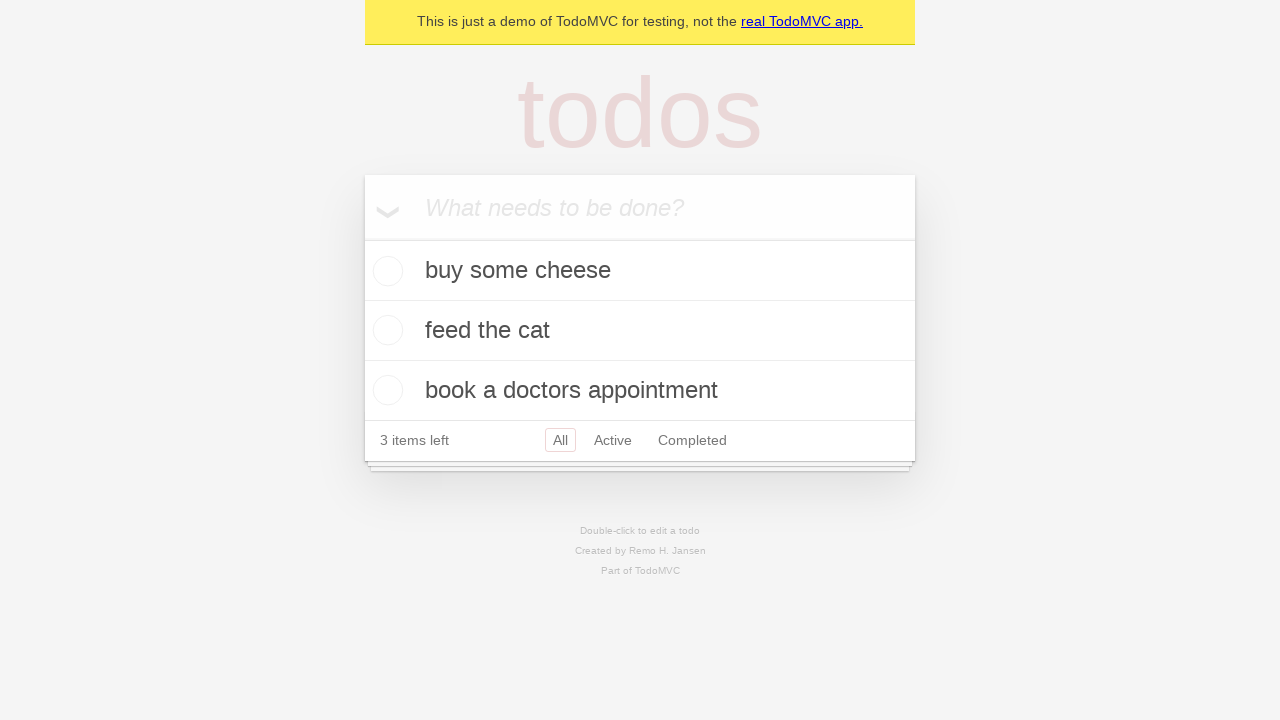

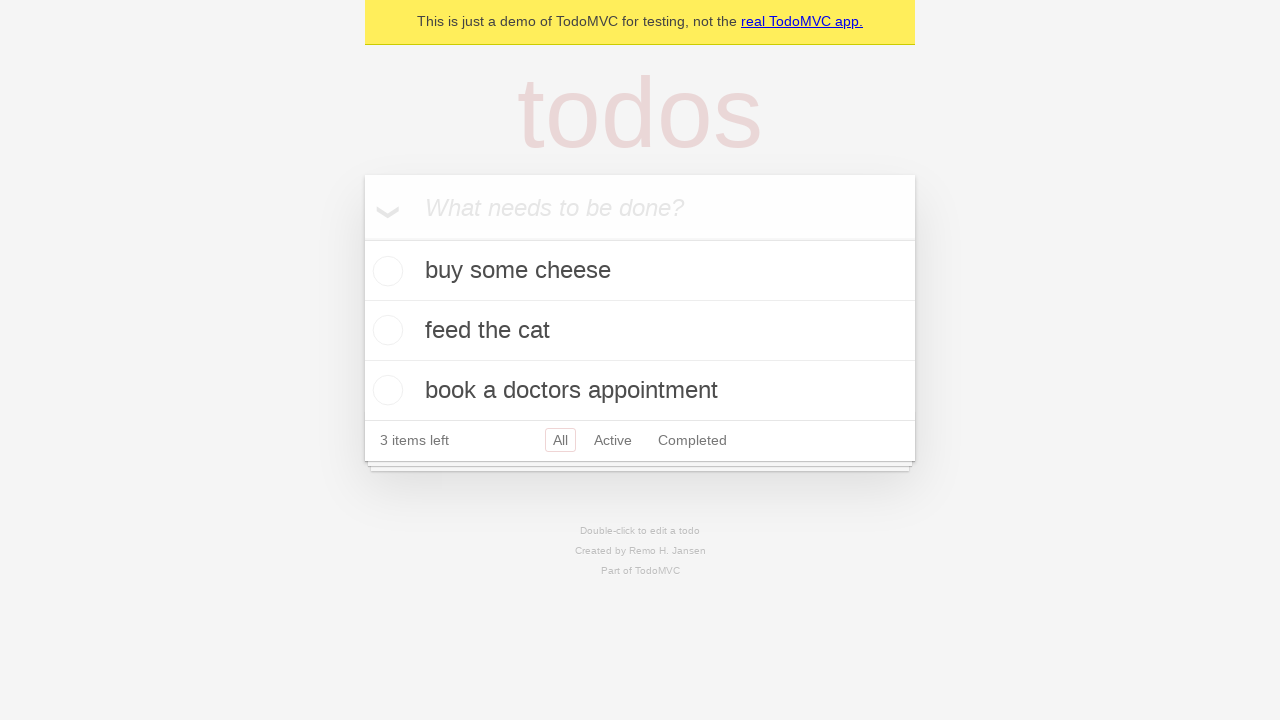